Tests adding multiple todo items to the list and verifies they appear correctly

Starting URL: https://demo.playwright.dev/todomvc

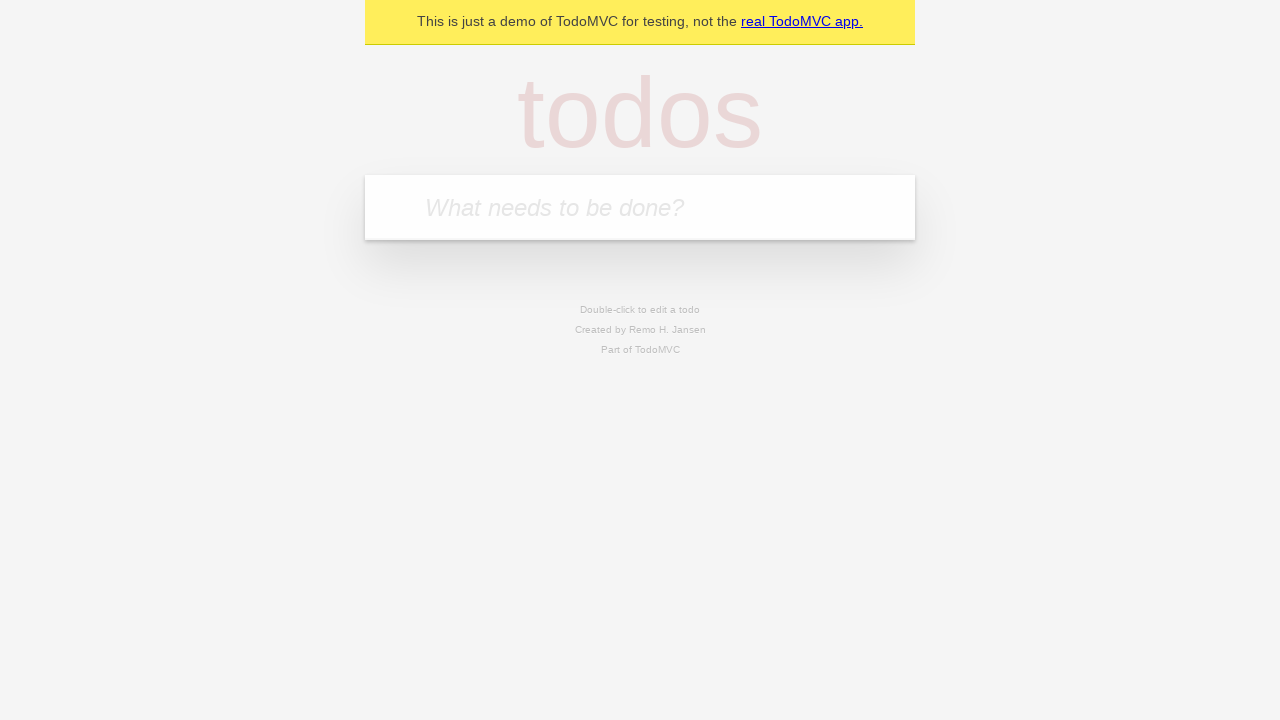

Filled new-todo input with 'buy some cheese' on .new-todo
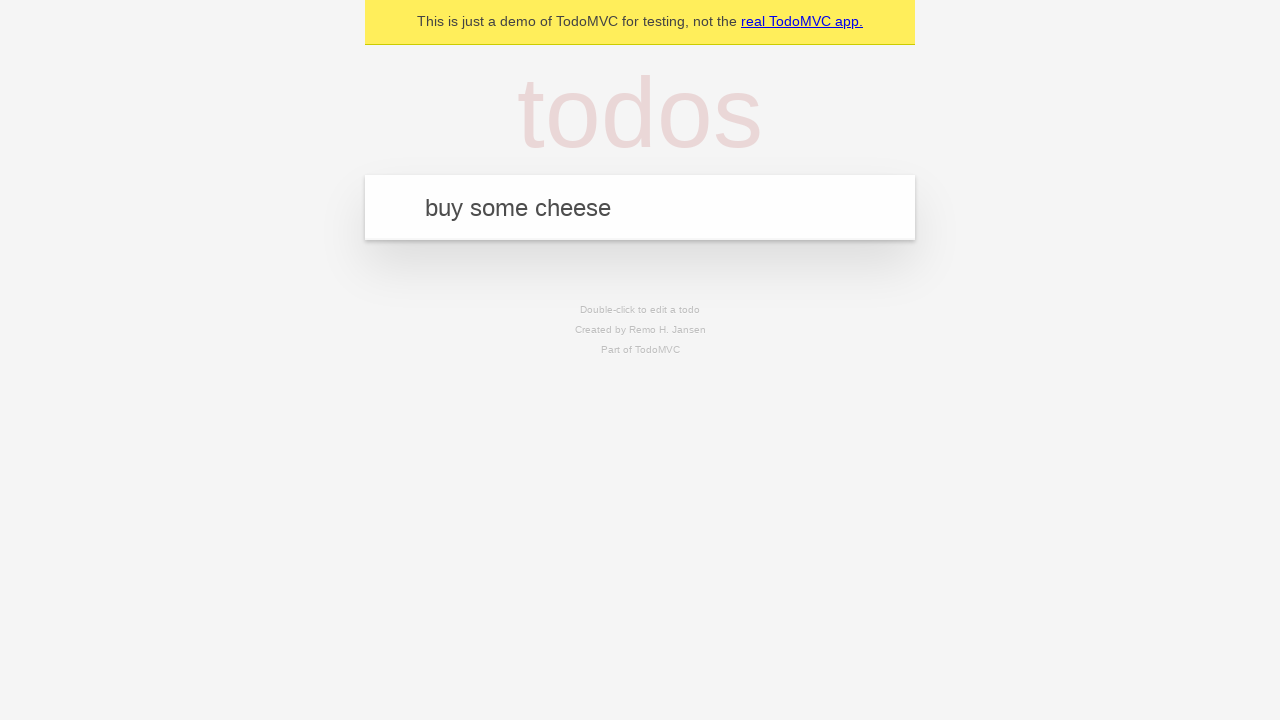

Pressed Enter to add first todo item on .new-todo
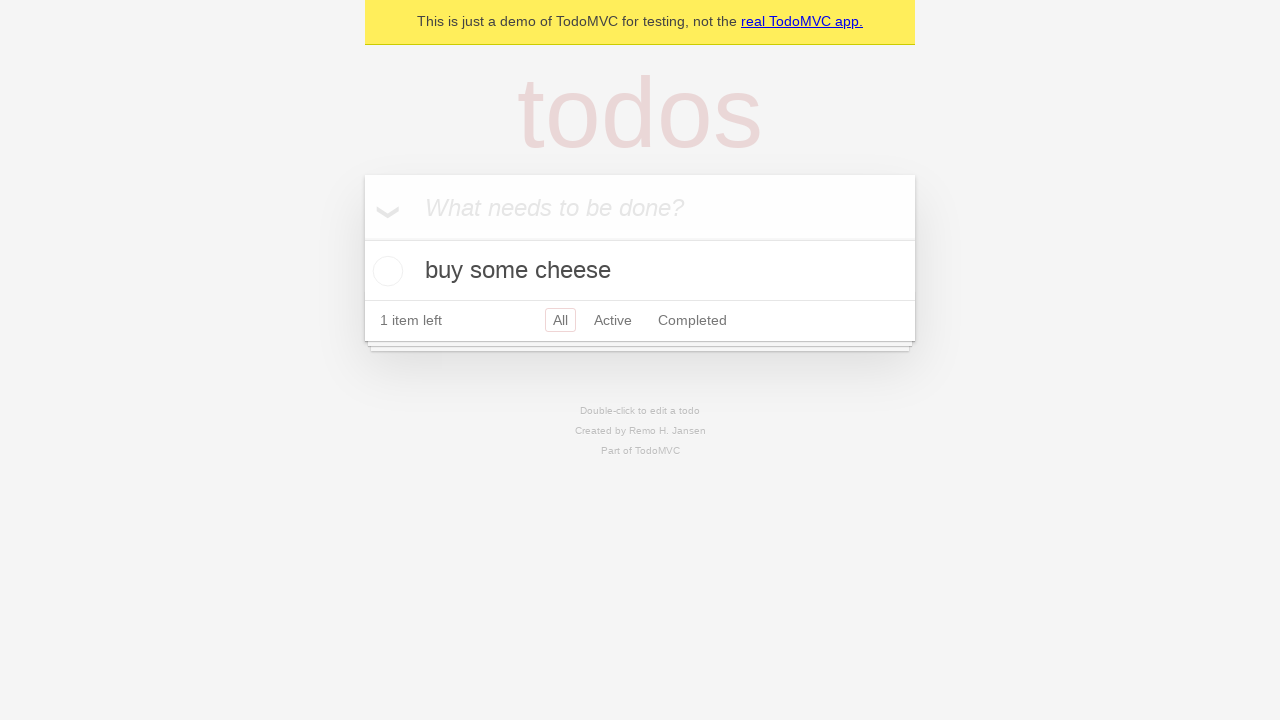

First todo item appeared in the list
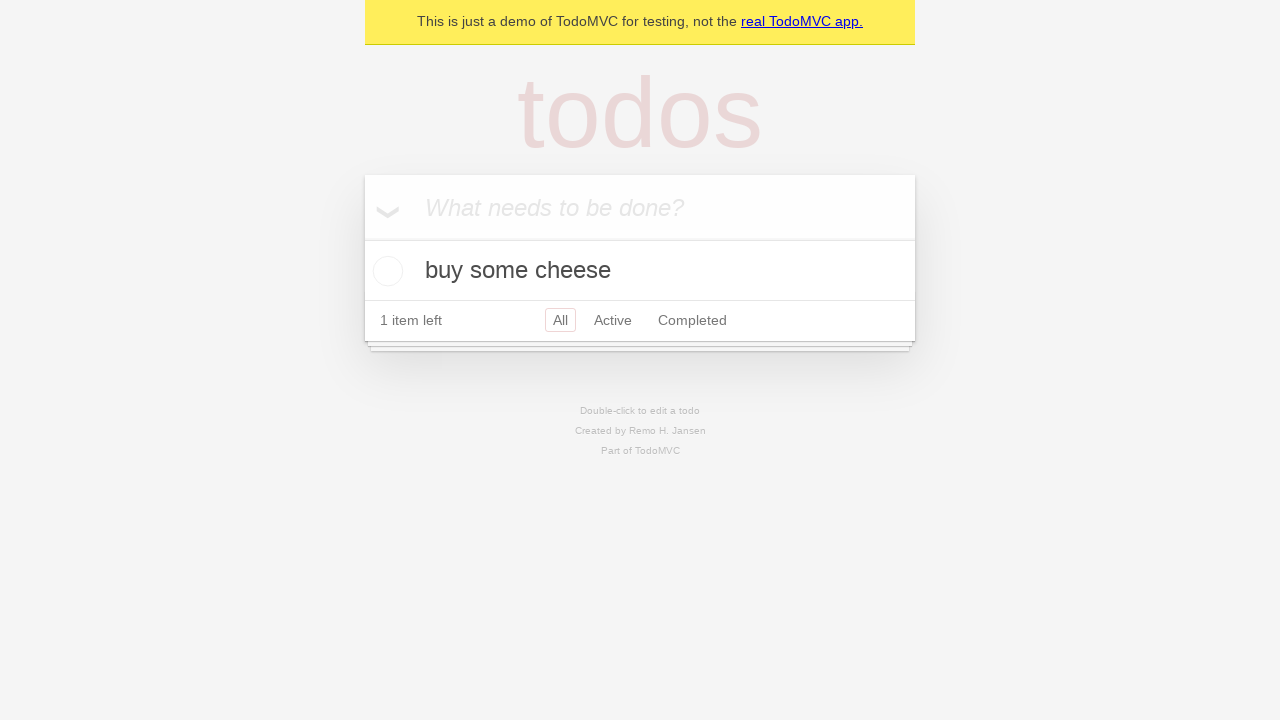

Filled new-todo input with 'feed the cat' on .new-todo
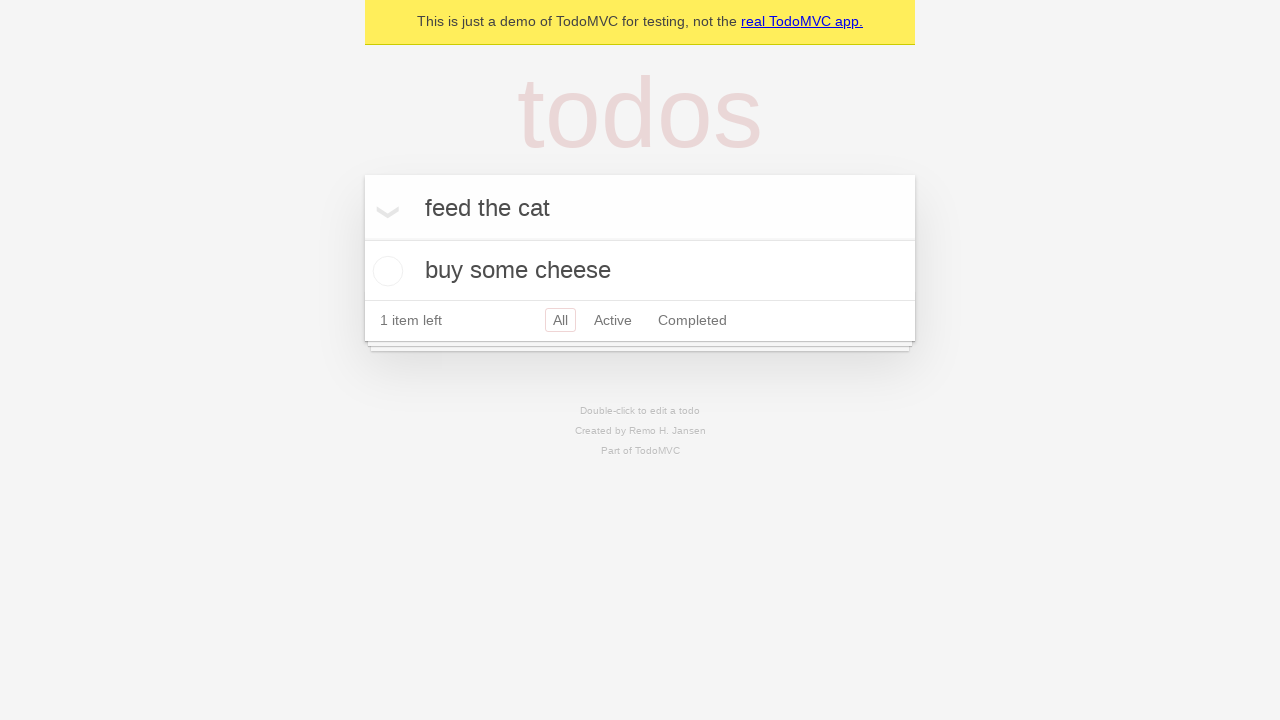

Pressed Enter to add second todo item on .new-todo
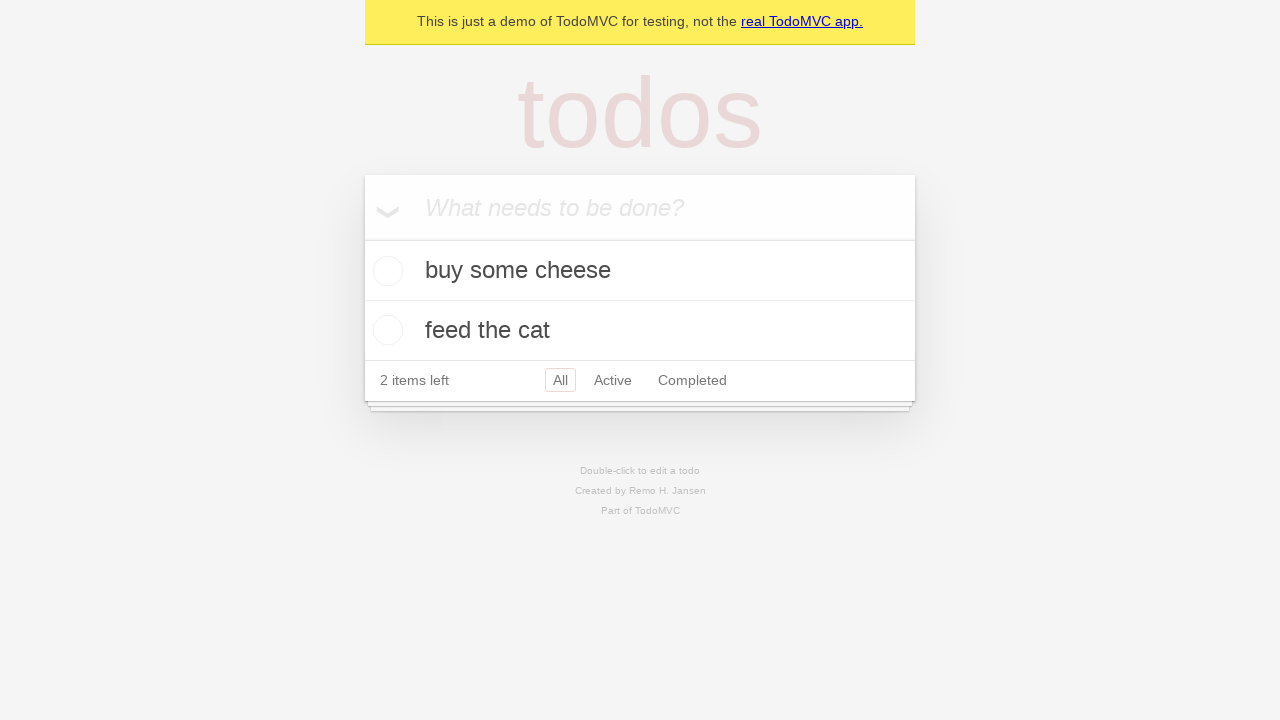

Second todo item appeared in the list
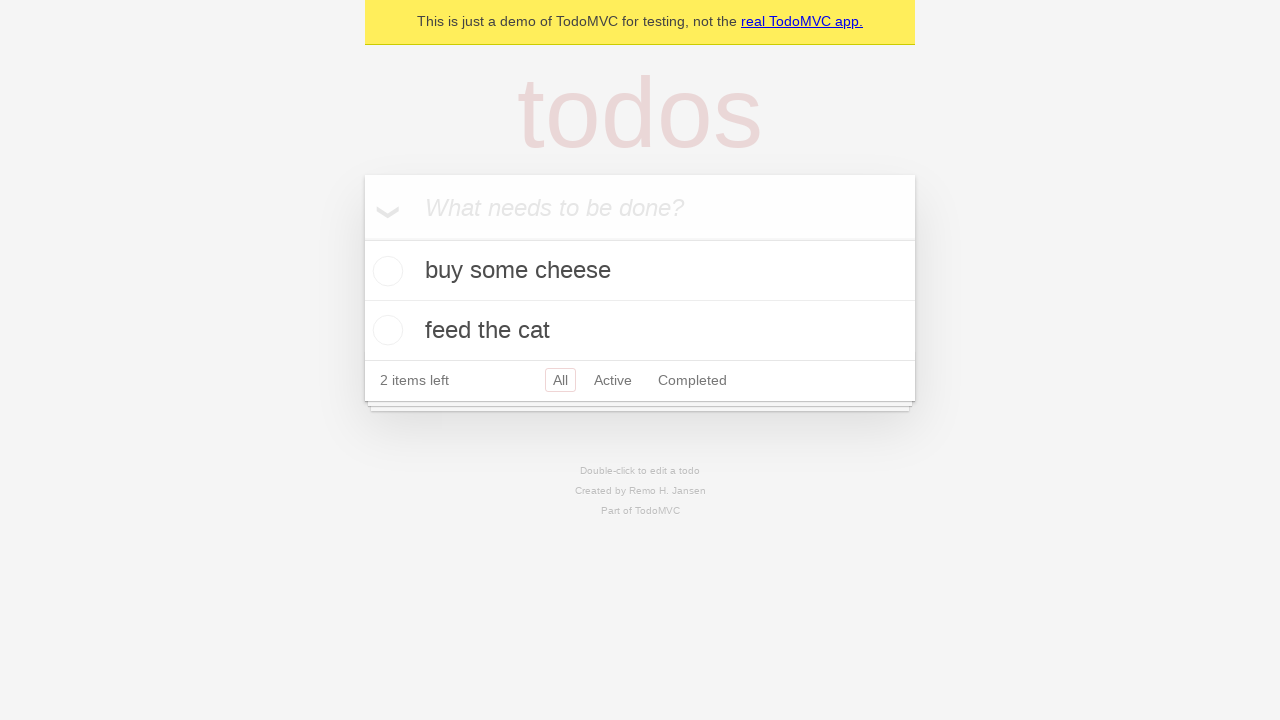

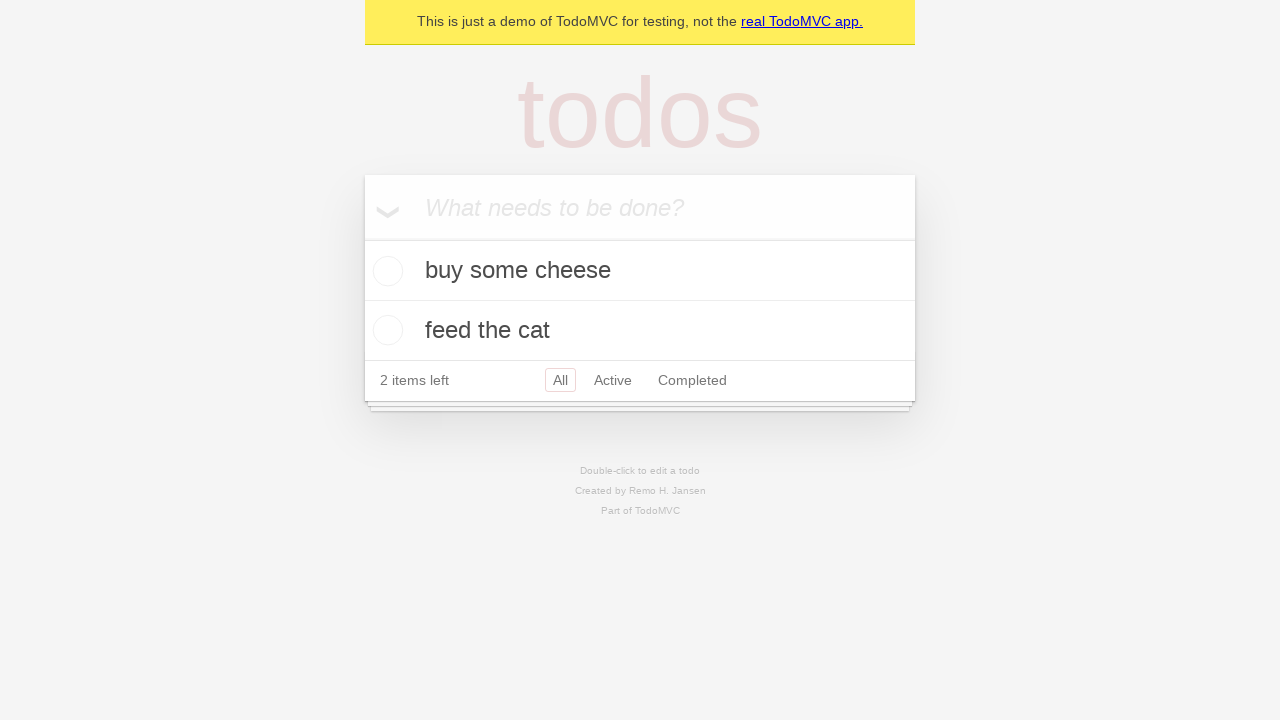